Navigates to the Elements section from the homepage, clicks on the Text Box menu item, and verifies the page loads correctly with the Full Name text field displayed.

Starting URL: https://demoqa.com

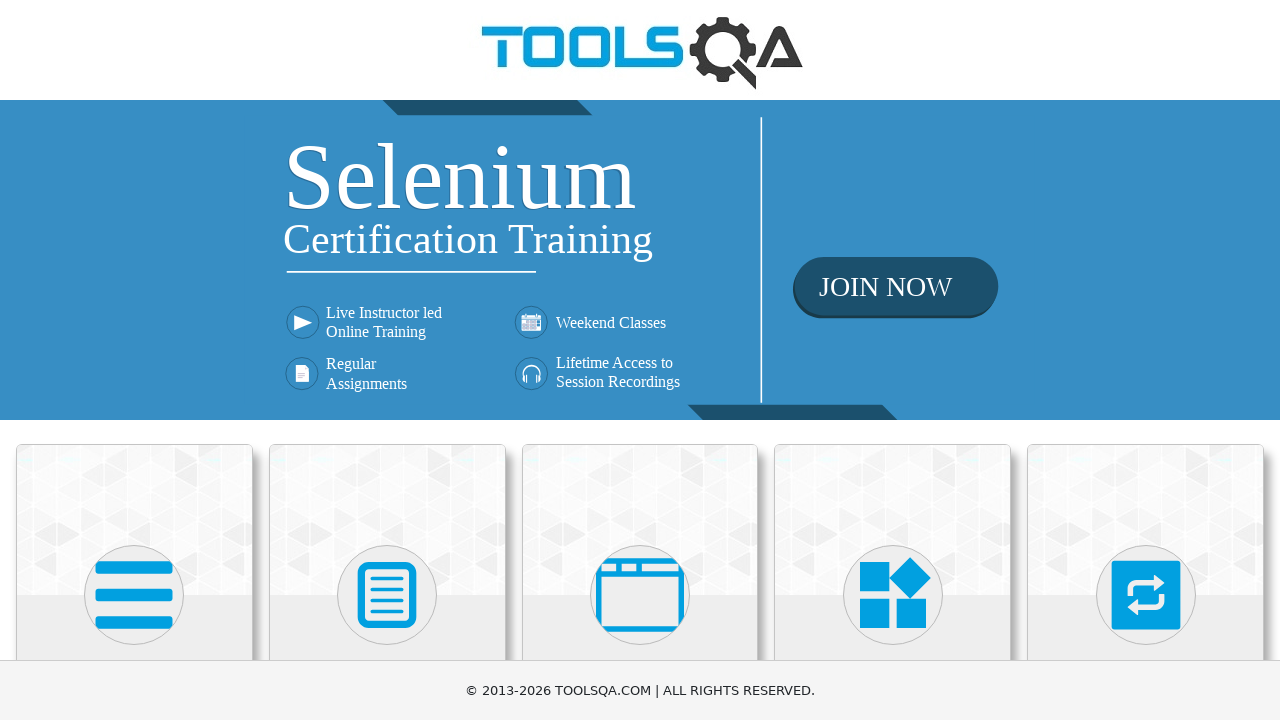

Clicked on Elements card on the homepage at (134, 360) on text=Elements
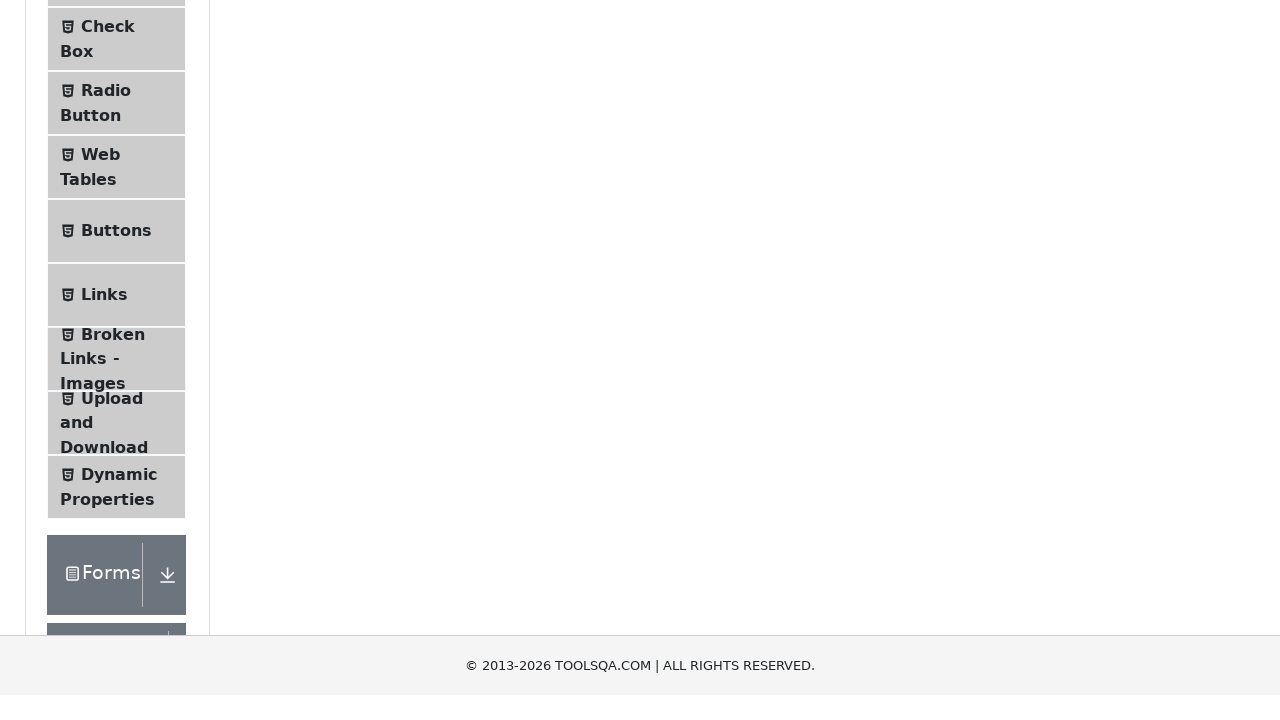

Elements menu became visible
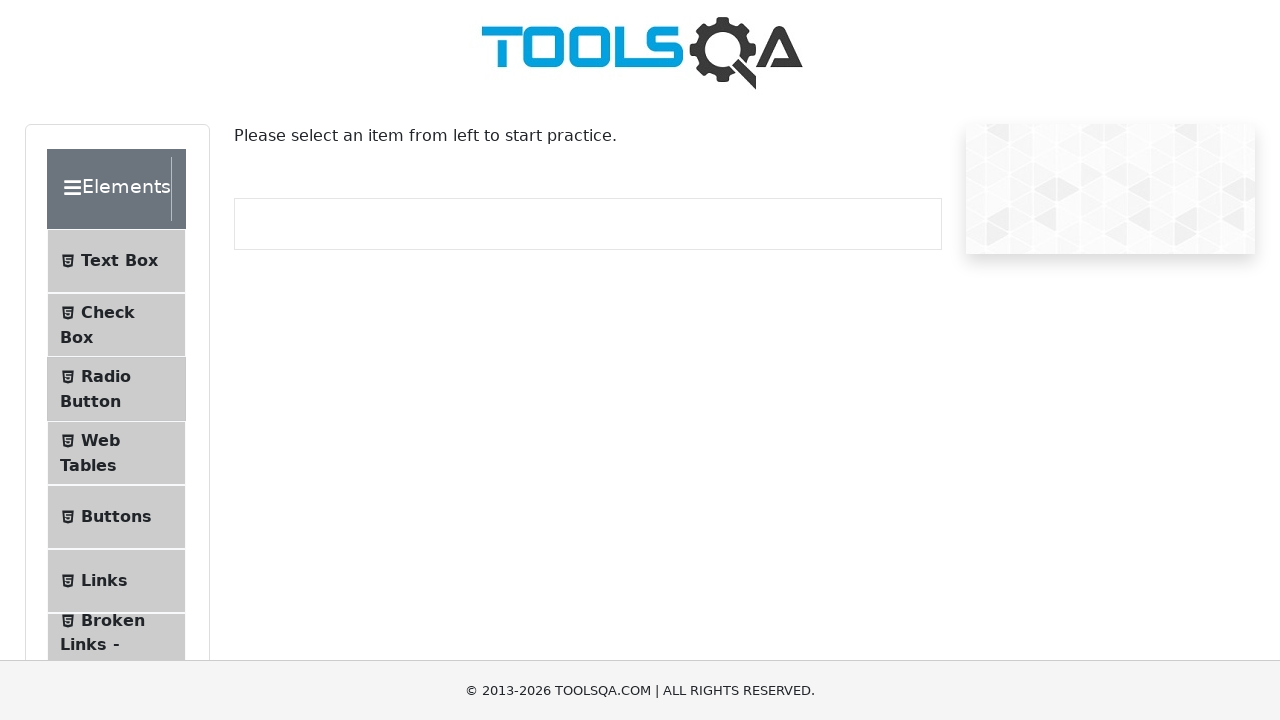

Clicked on Text Box menu item at (119, 261) on text=Text Box
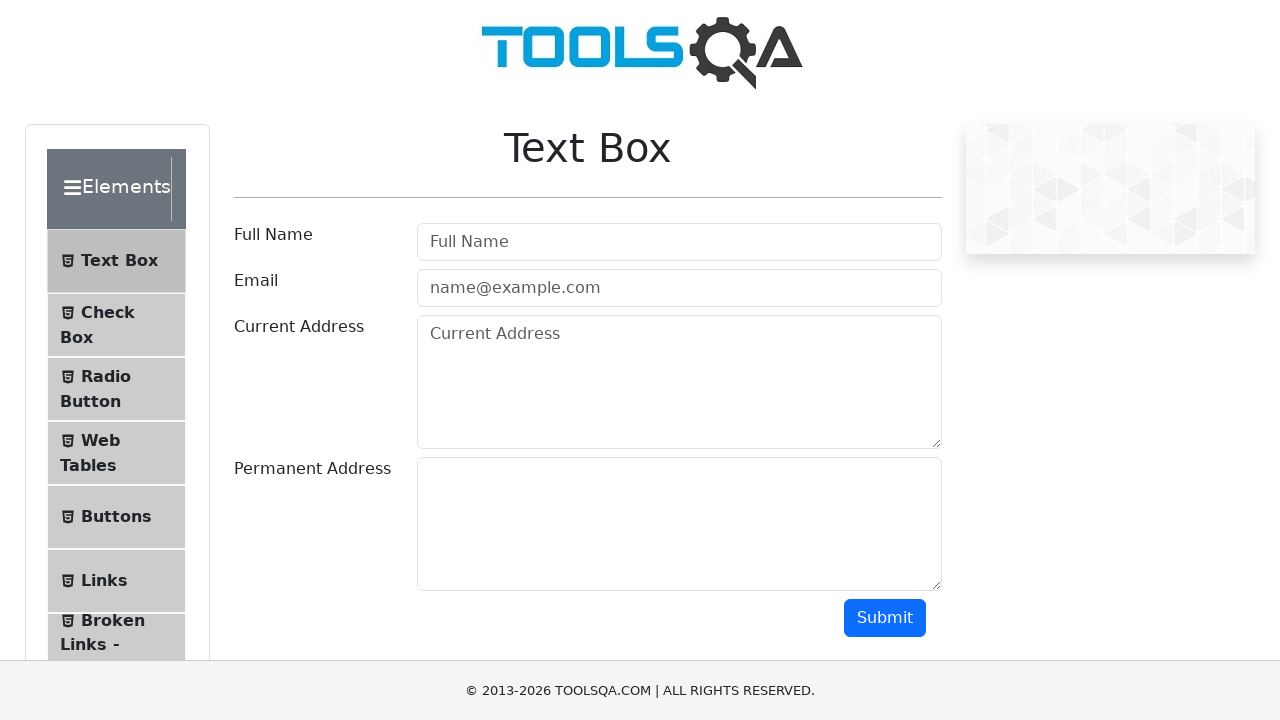

Navigated to text-box page
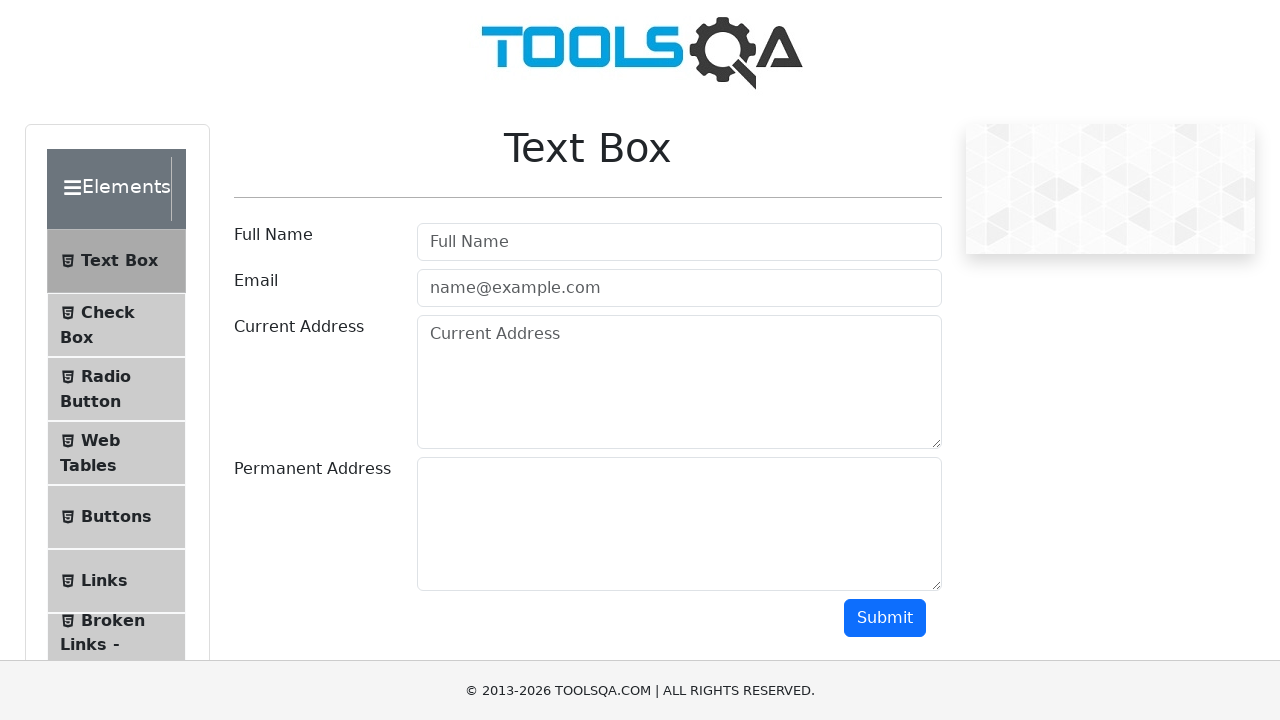

Full Name label selector became available
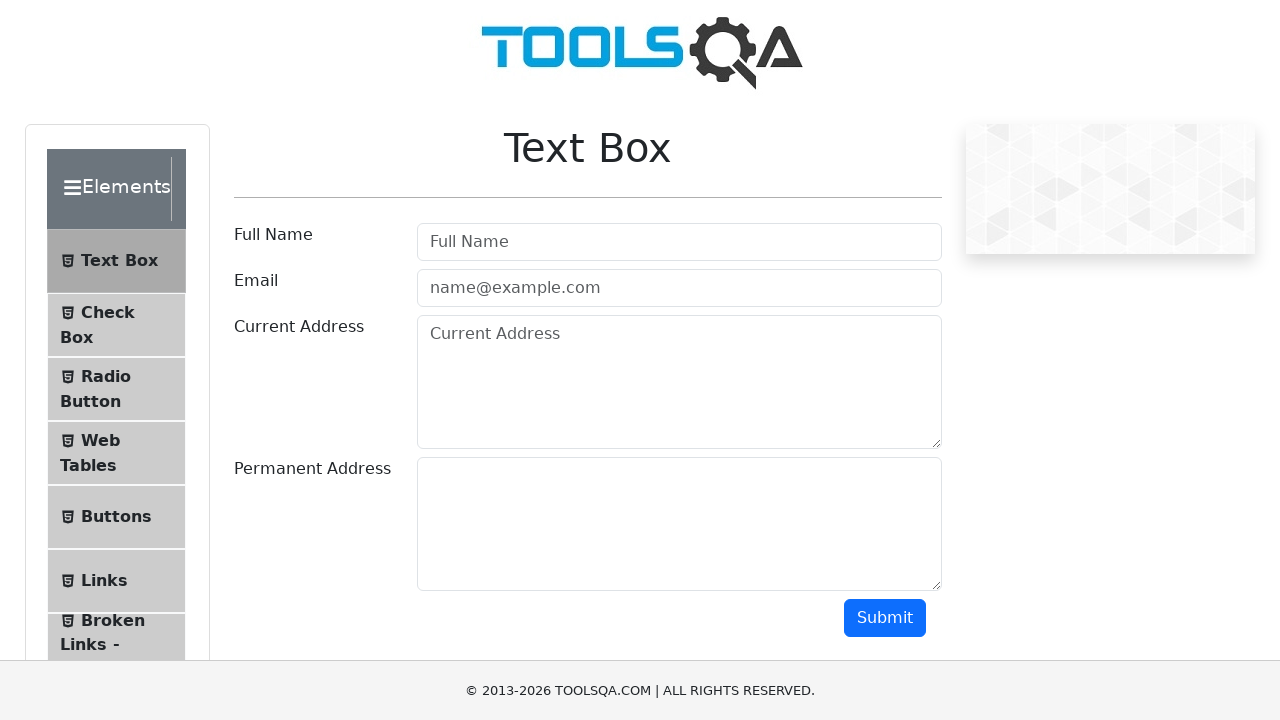

Verified Full Name text field is displayed
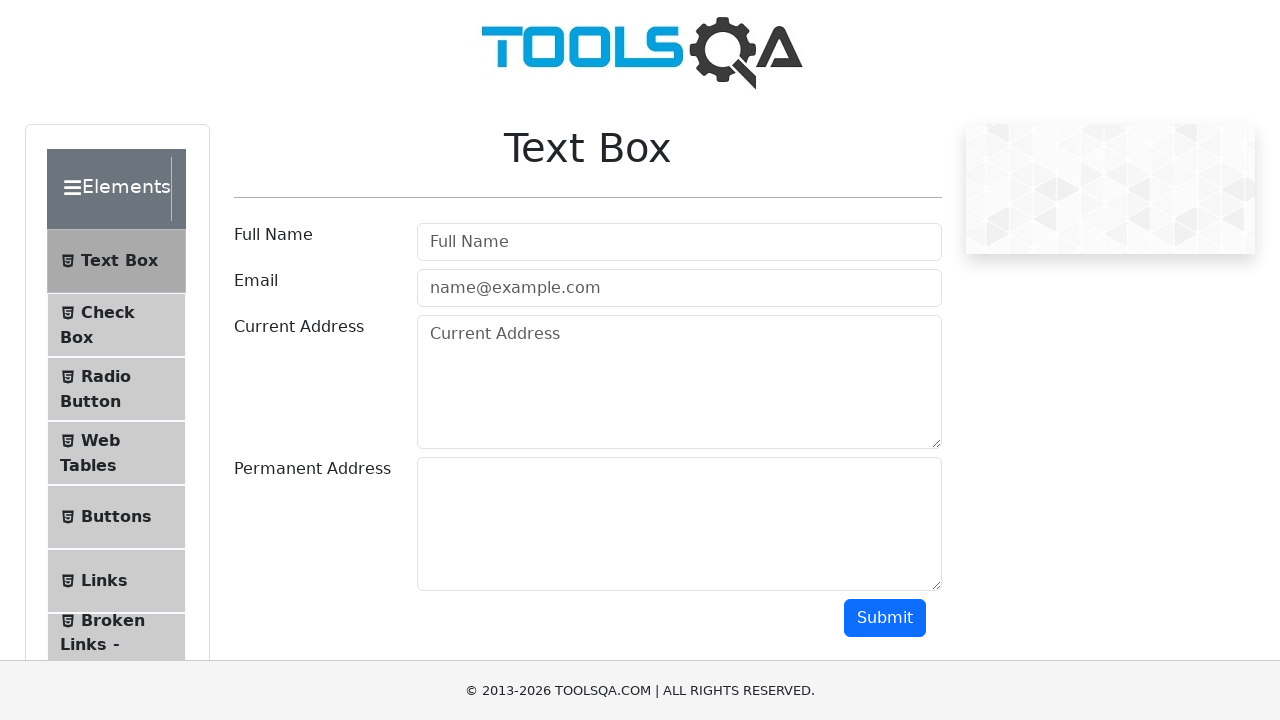

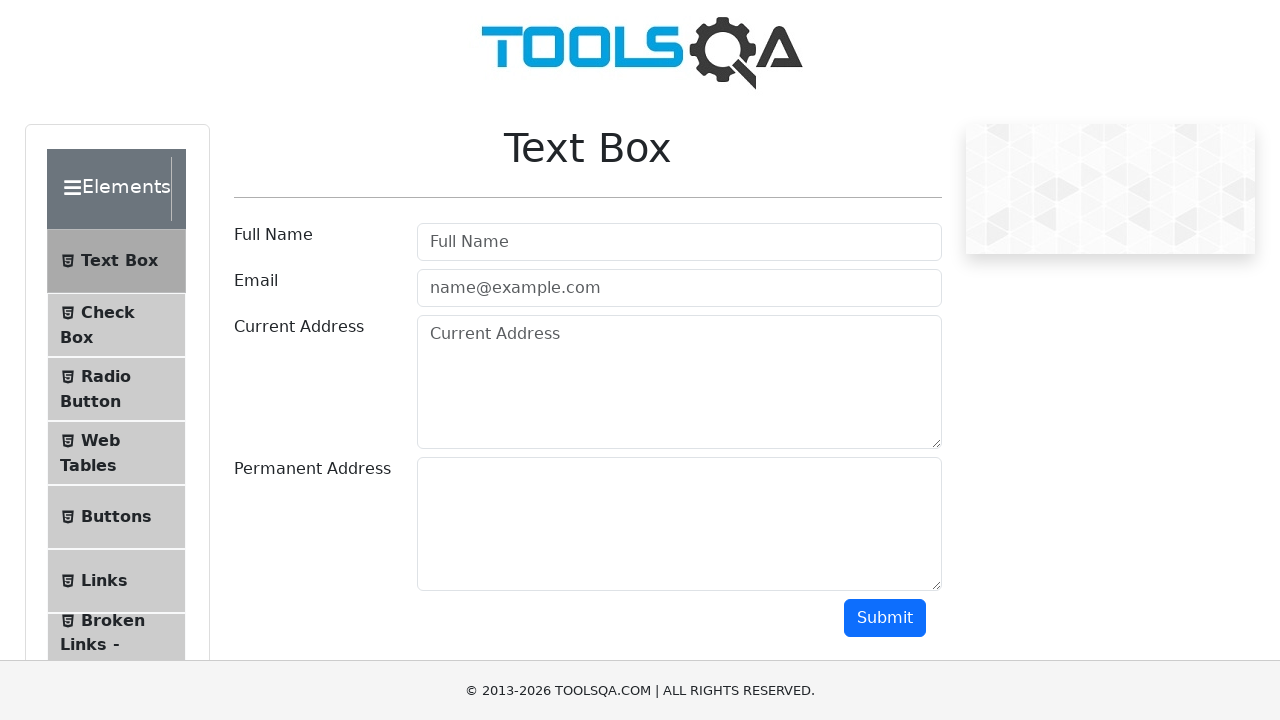